Tests that todo data persists after page reload

Starting URL: https://demo.playwright.dev/todomvc

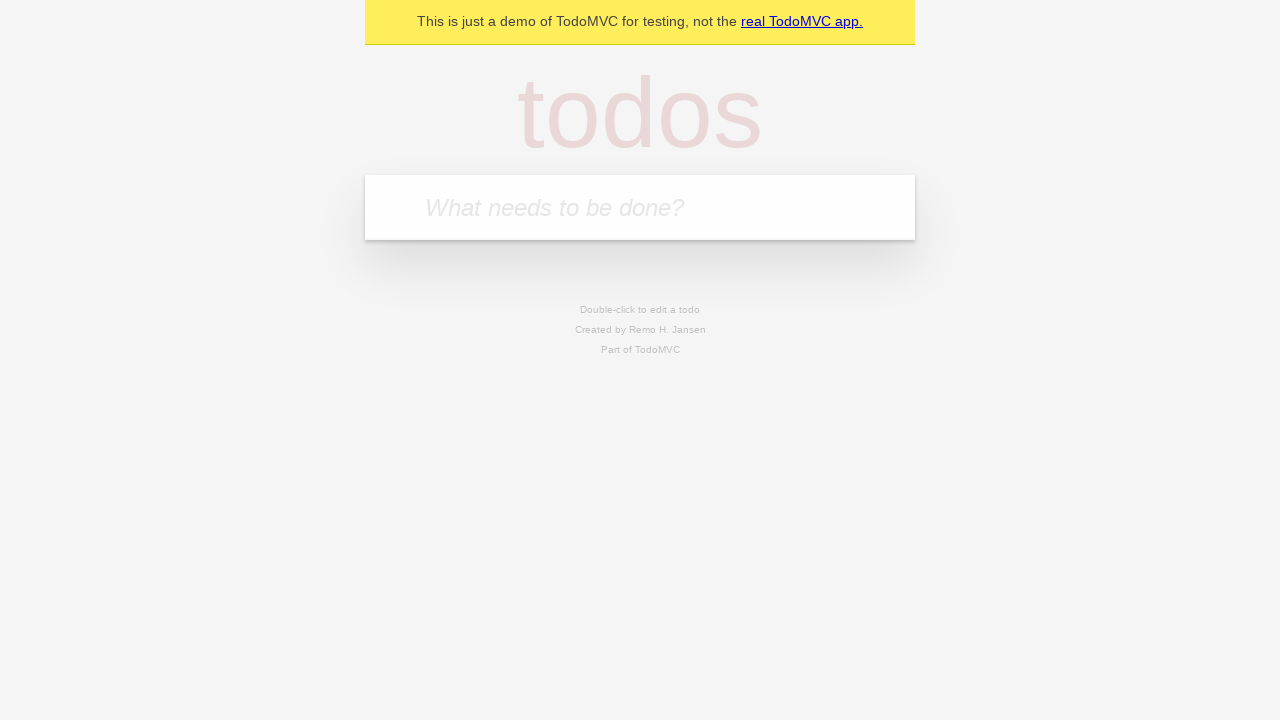

Filled todo input with 'buy some cheese' on internal:attr=[placeholder="What needs to be done?"i]
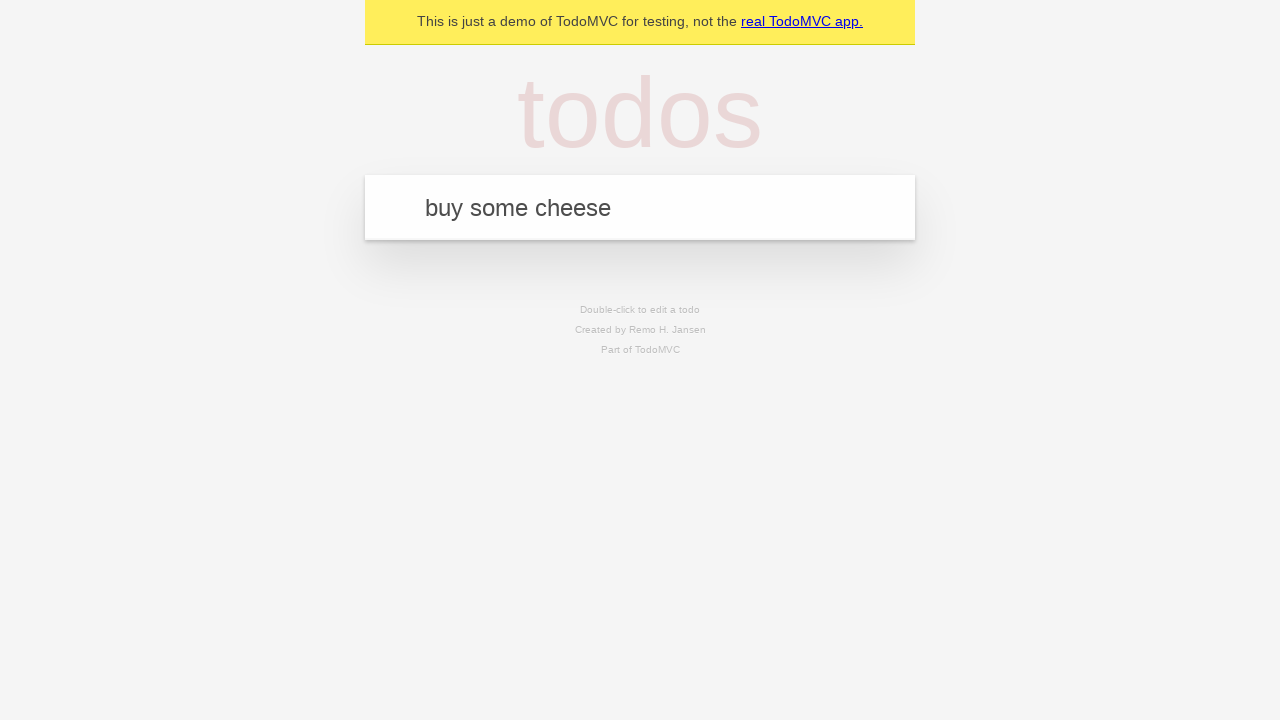

Pressed Enter to create first todo on internal:attr=[placeholder="What needs to be done?"i]
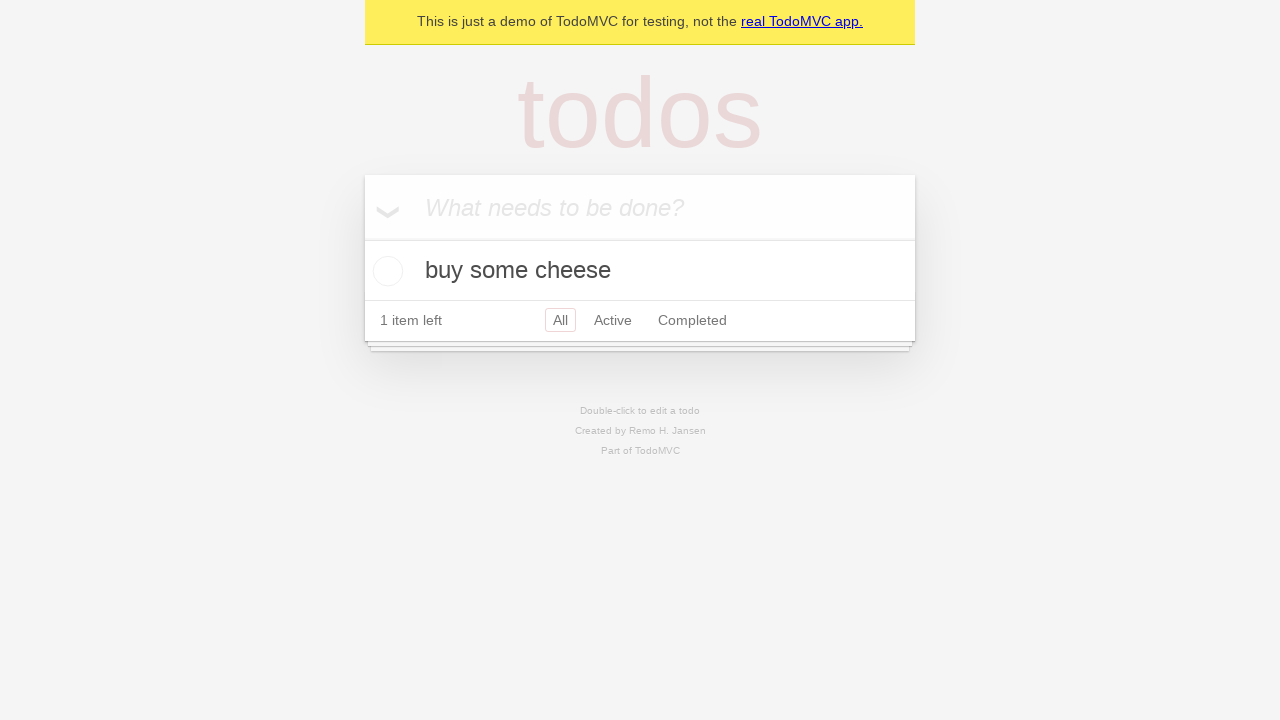

Filled todo input with 'feed the cat' on internal:attr=[placeholder="What needs to be done?"i]
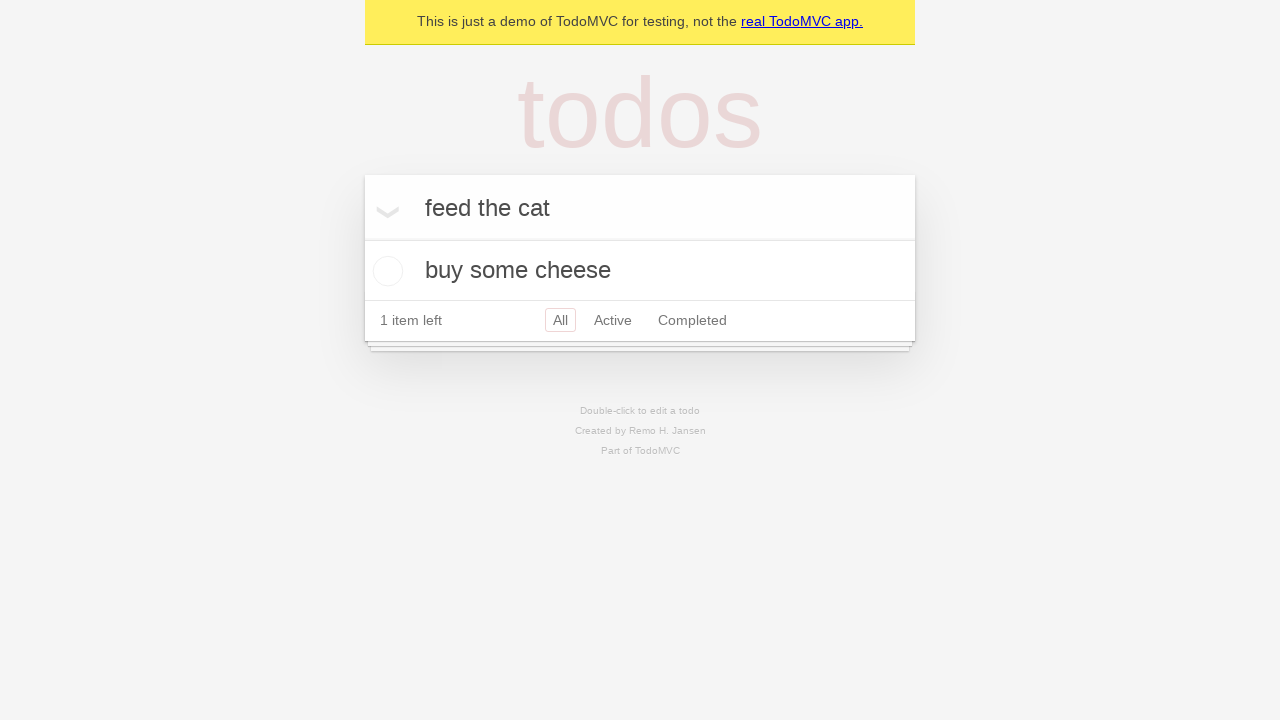

Pressed Enter to create second todo on internal:attr=[placeholder="What needs to be done?"i]
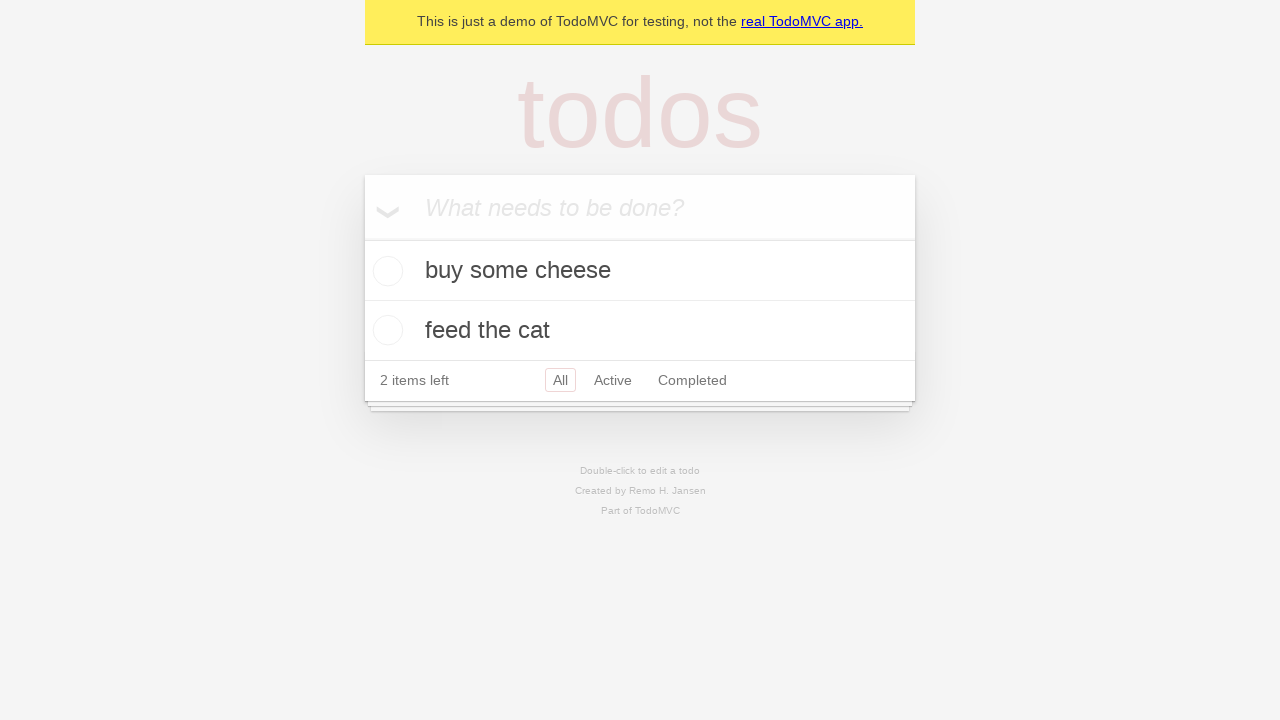

Checked first todo item at (385, 271) on internal:testid=[data-testid="todo-item"s] >> nth=0 >> internal:role=checkbox
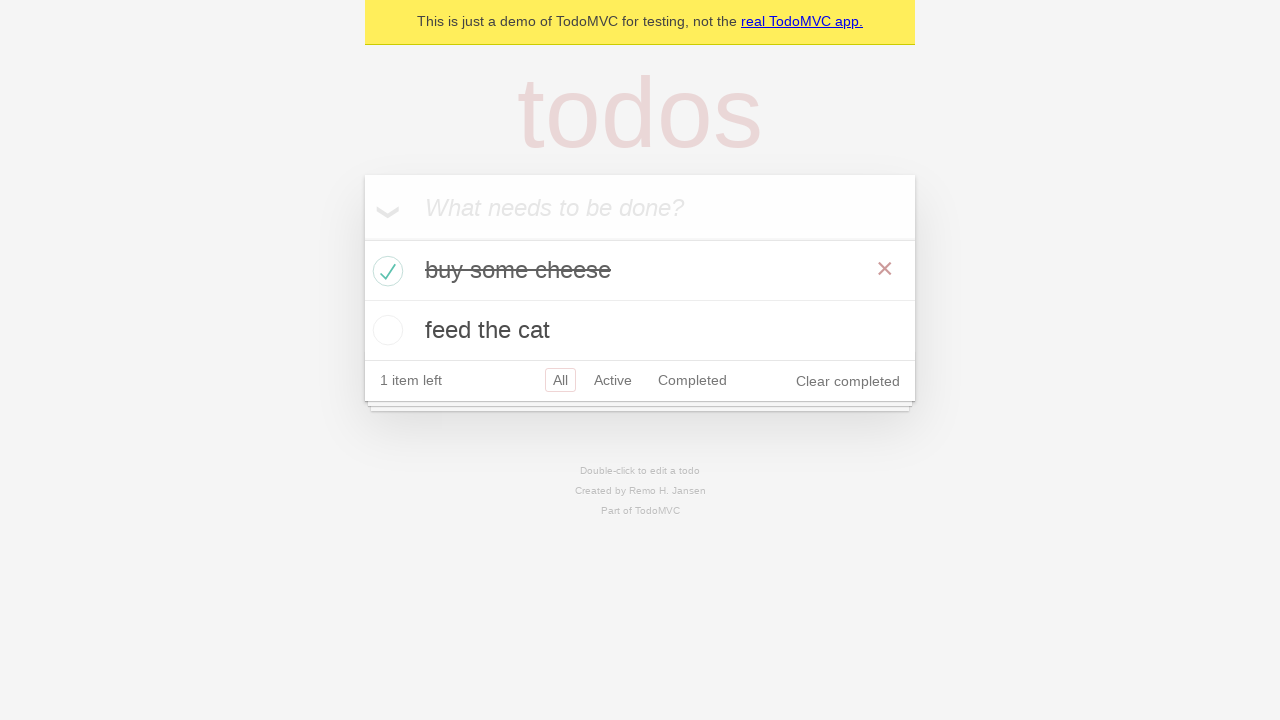

Reloaded page to test data persistence
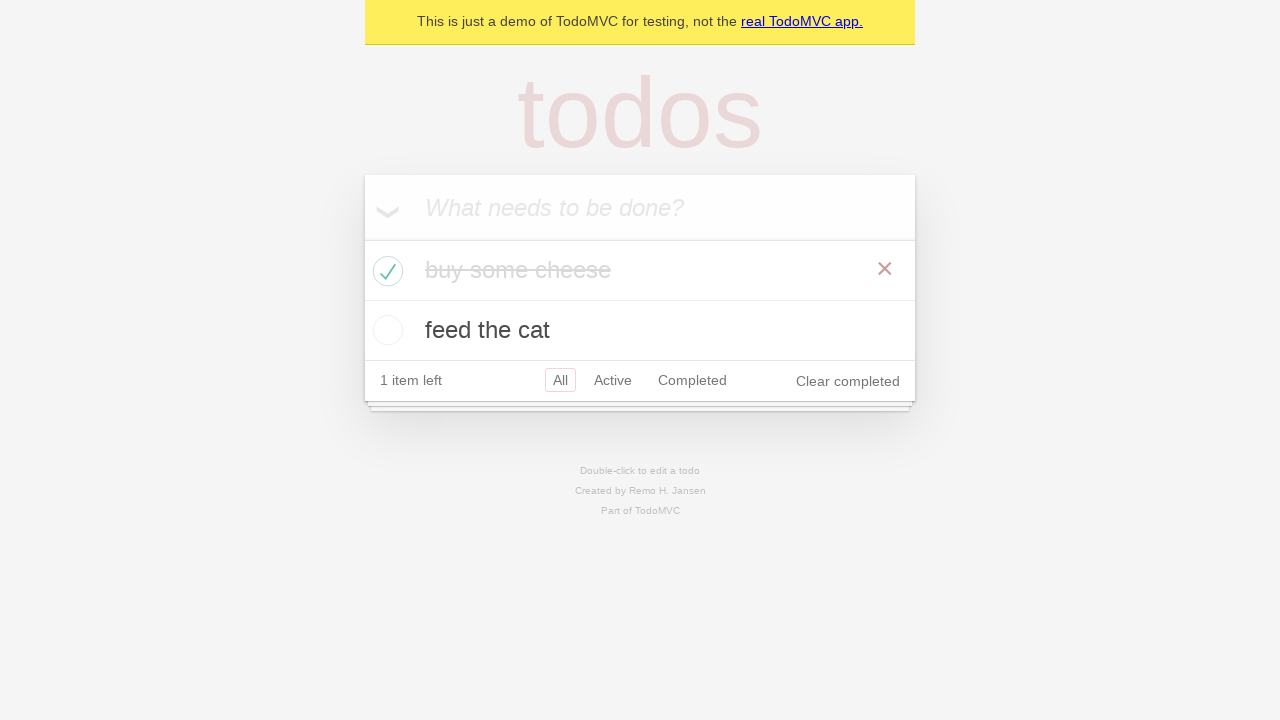

Waited for todos to load after page reload
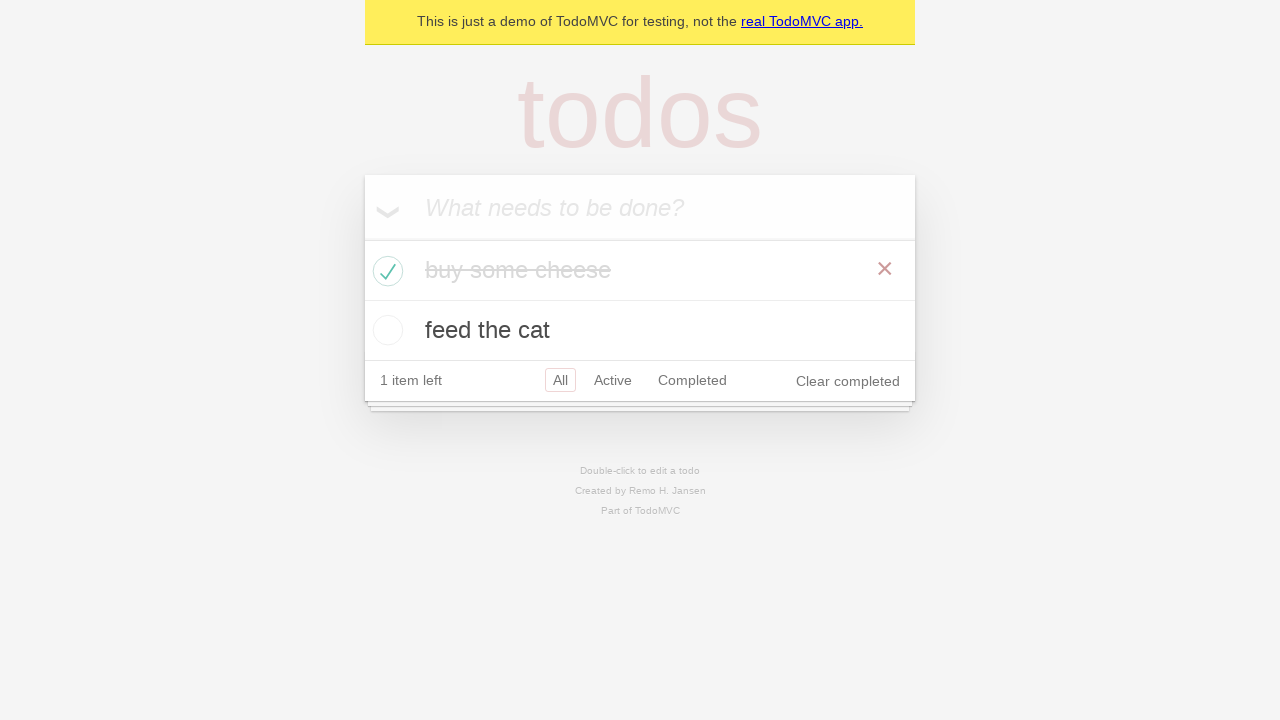

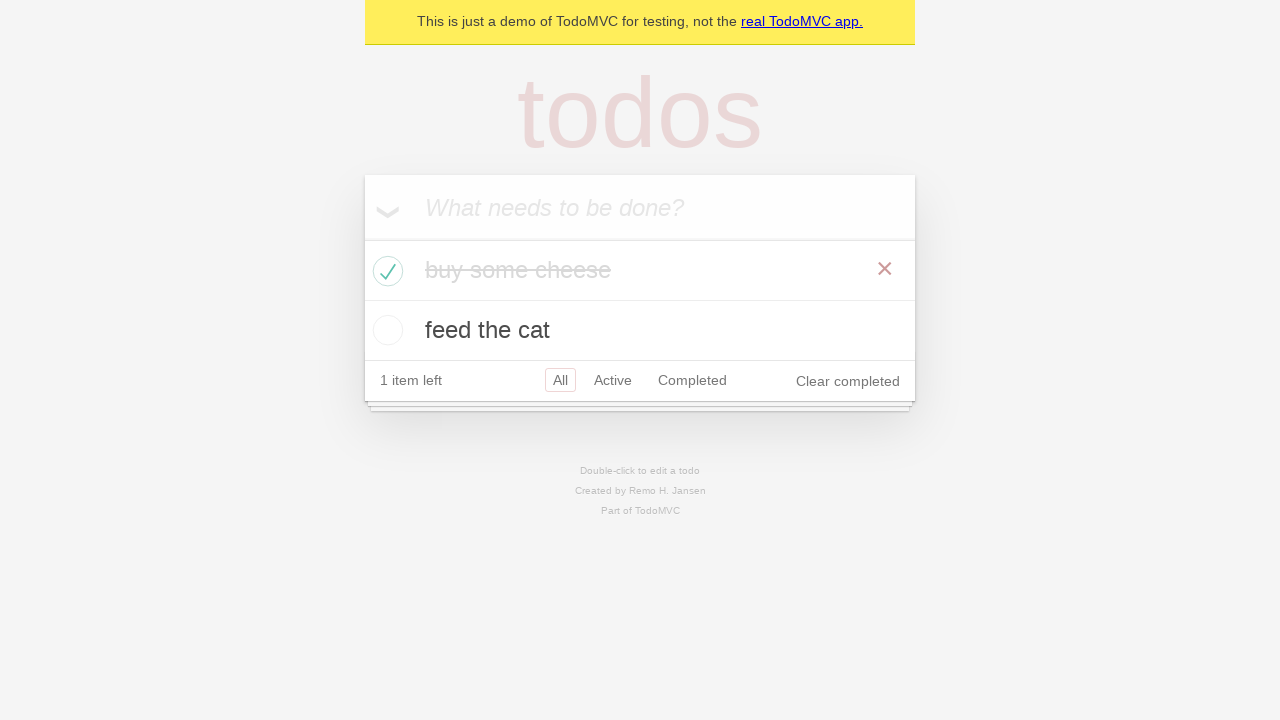